Tests explicit wait by waiting for an image element to be present and verifying its src attribute

Starting URL: https://bonigarcia.dev/selenium-webdriver-java/loading-images.html

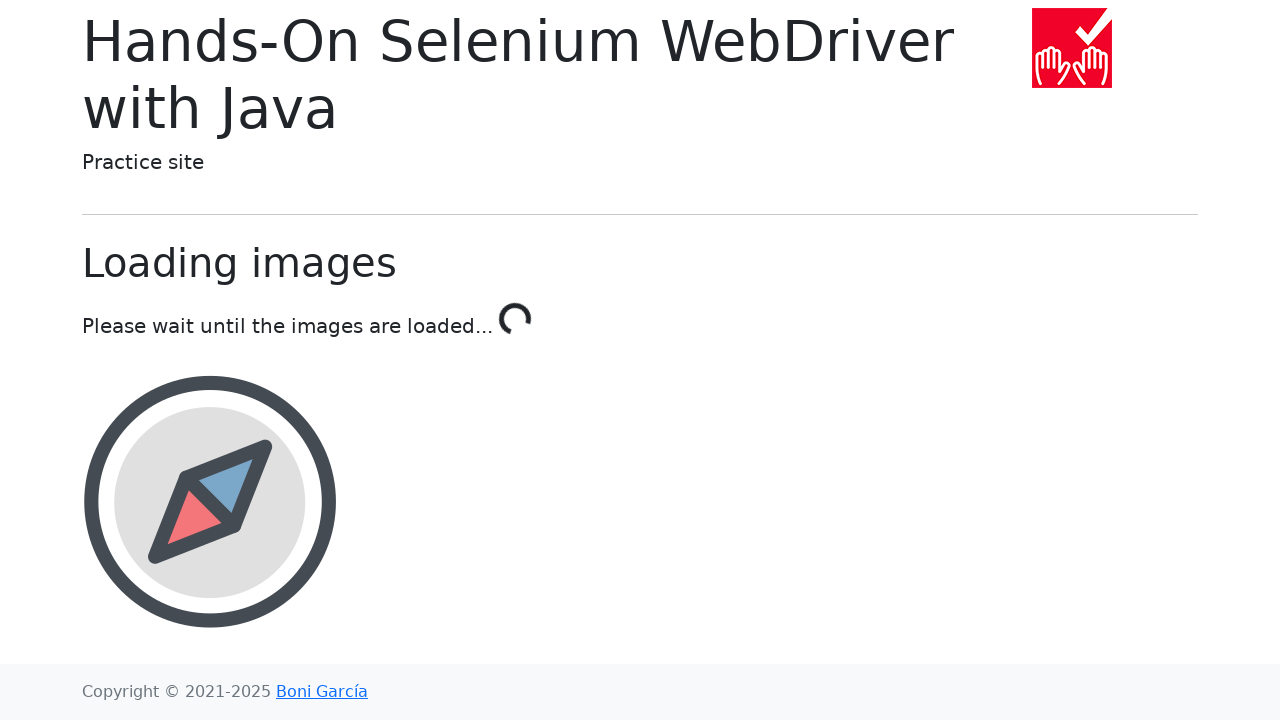

Navigated to loading images test page
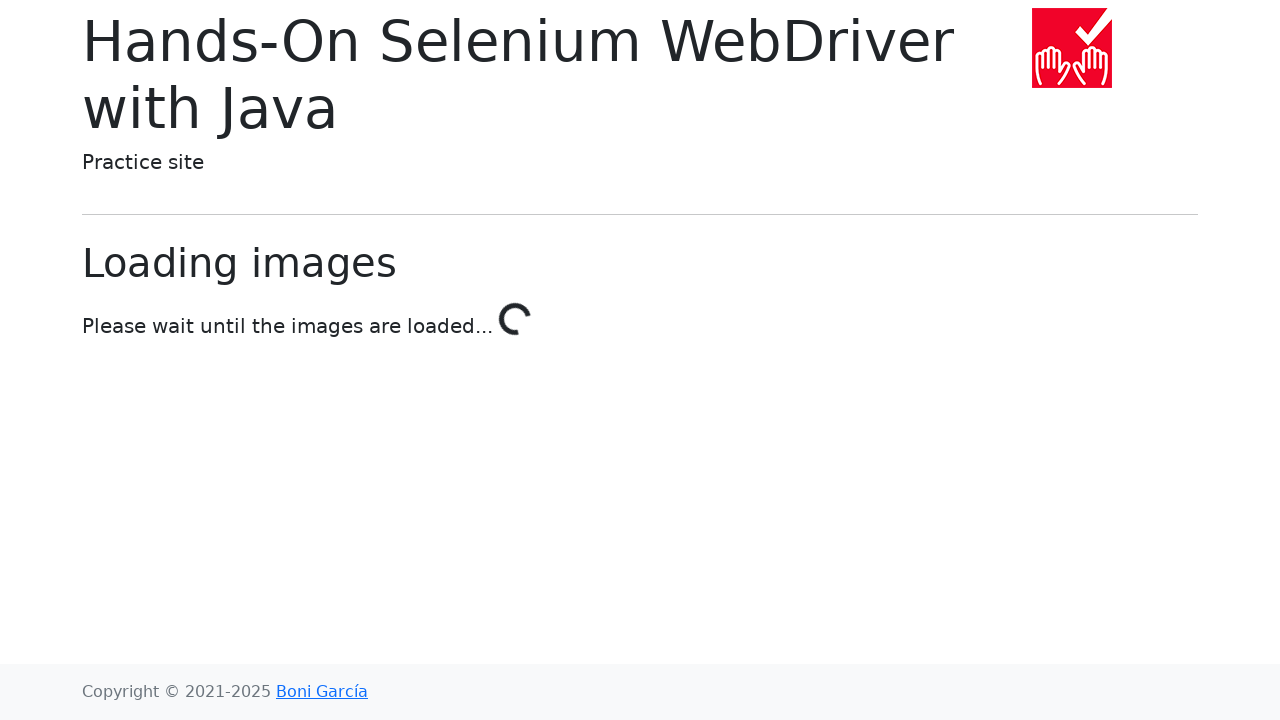

Waited for award image element to be present (explicit wait completed)
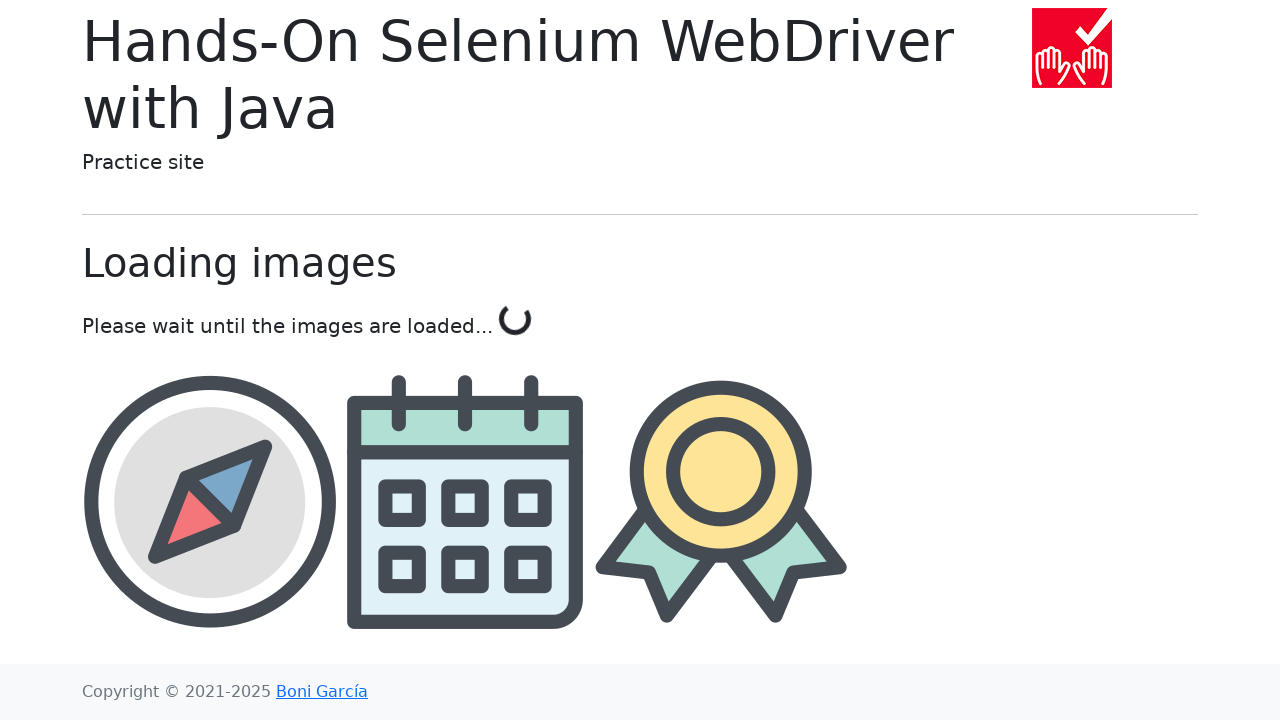

Verified that award image src attribute contains 'award'
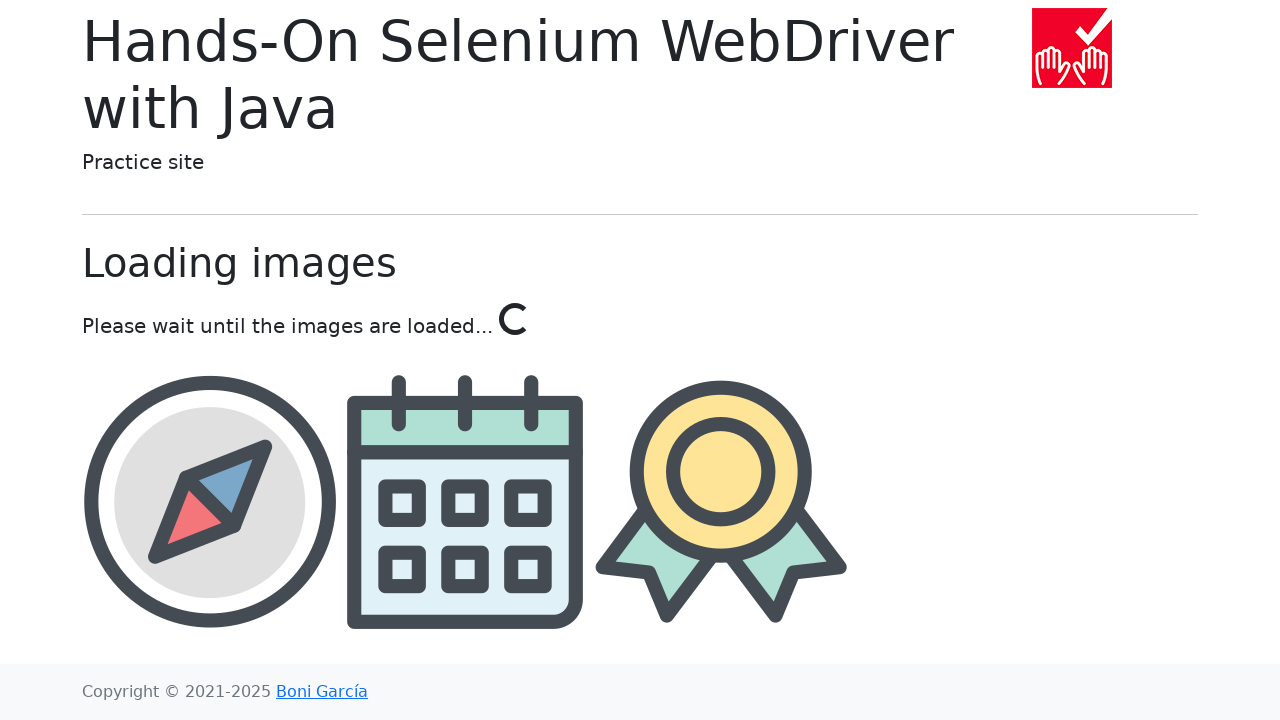

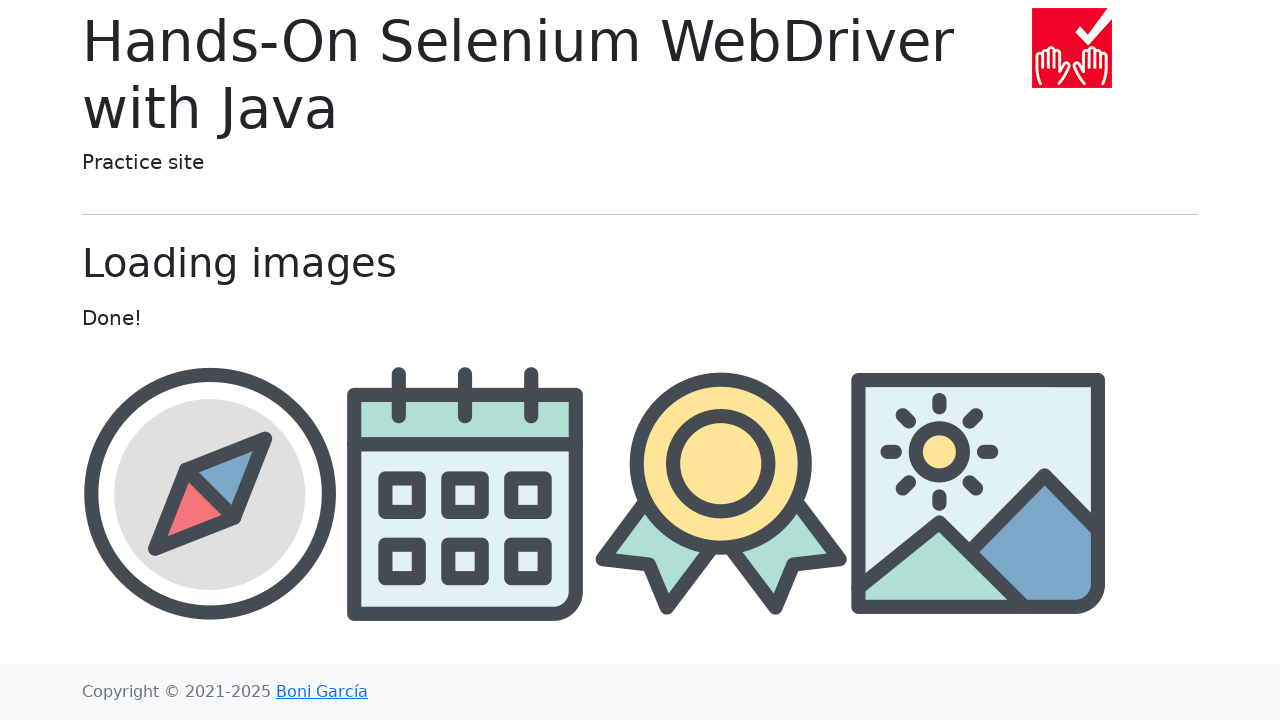